Tests various form elements including checkboxes, radio buttons, and element visibility toggling on an automation practice page

Starting URL: https://rahulshettyacademy.com/AutomationPractice/

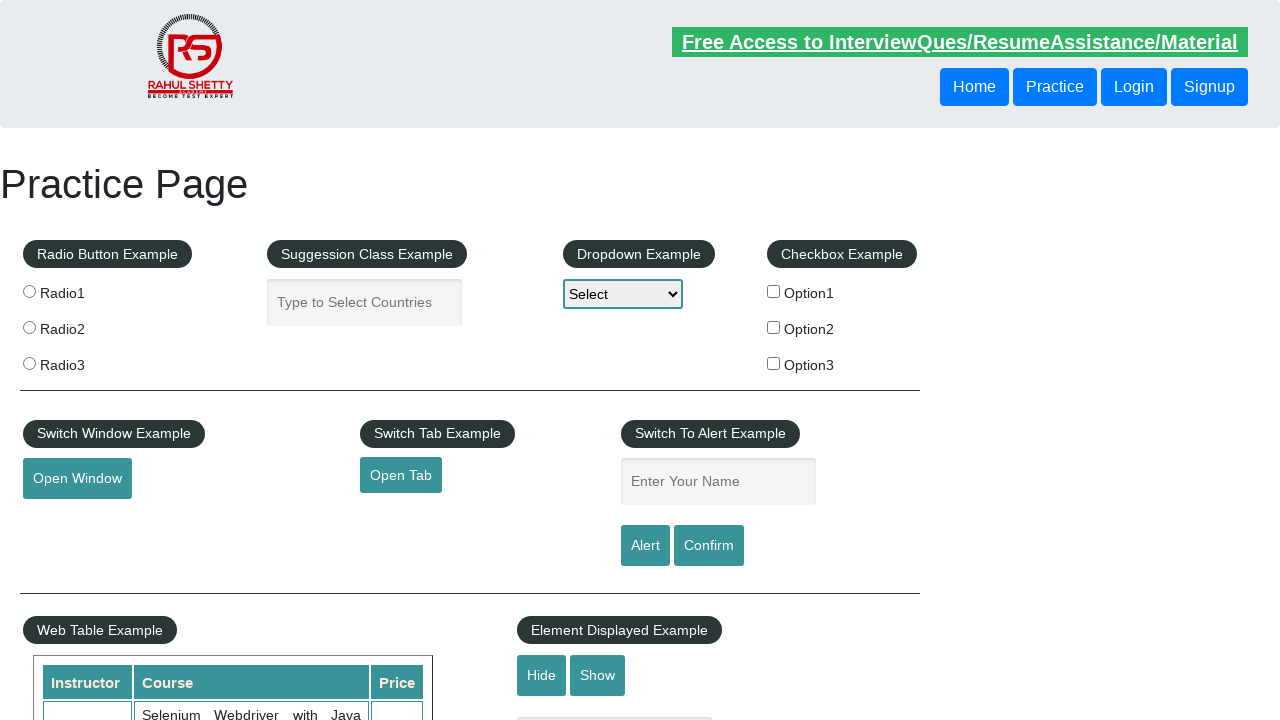

Located all checkboxes on the page
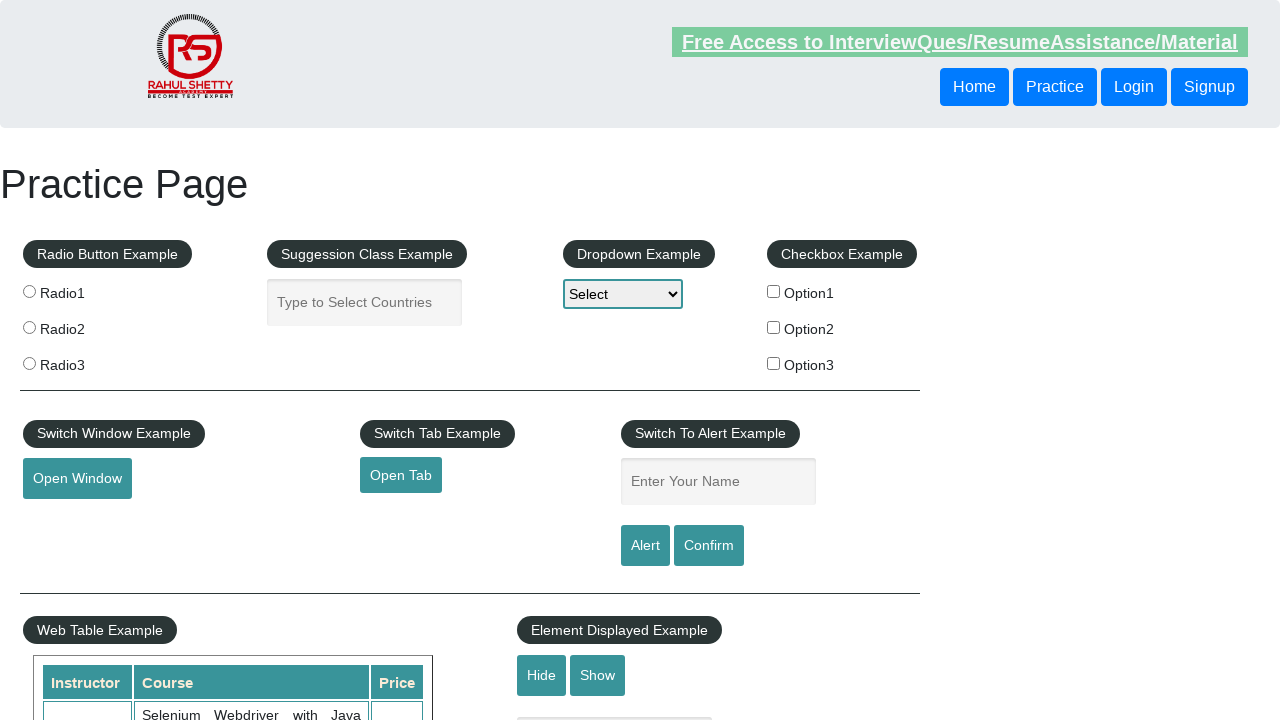

Evaluated checkbox 1
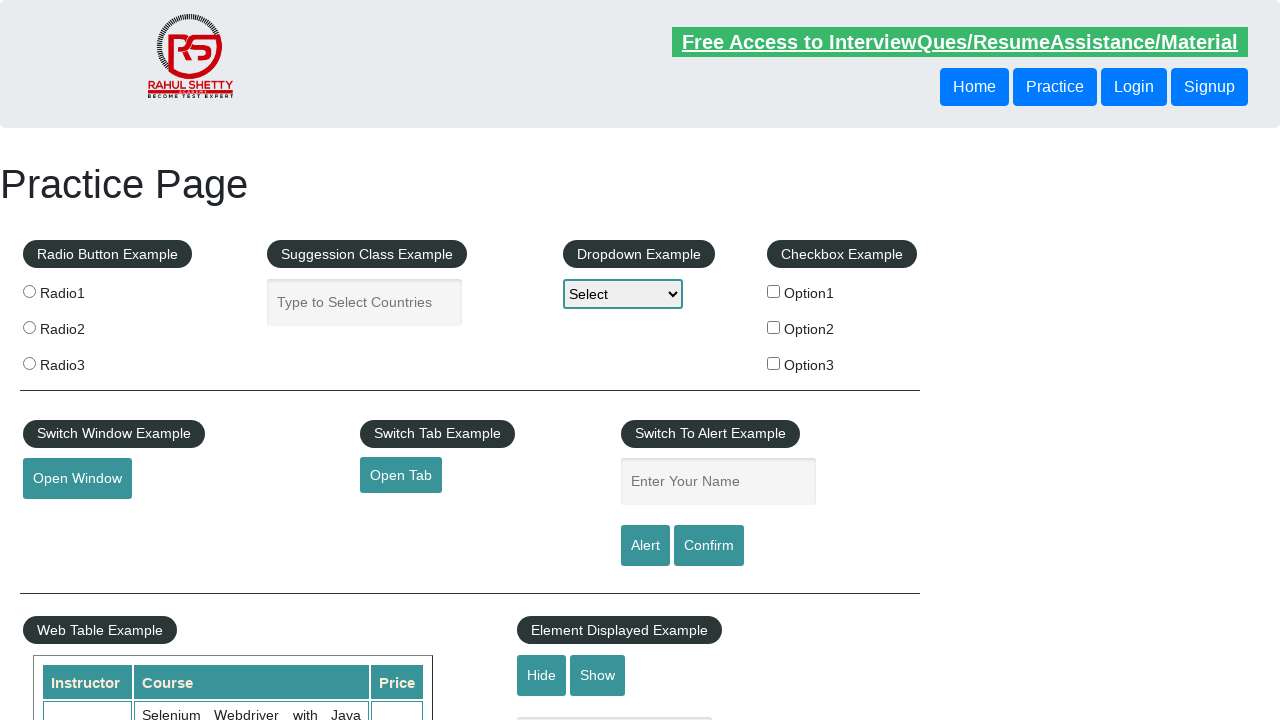

Evaluated checkbox 2
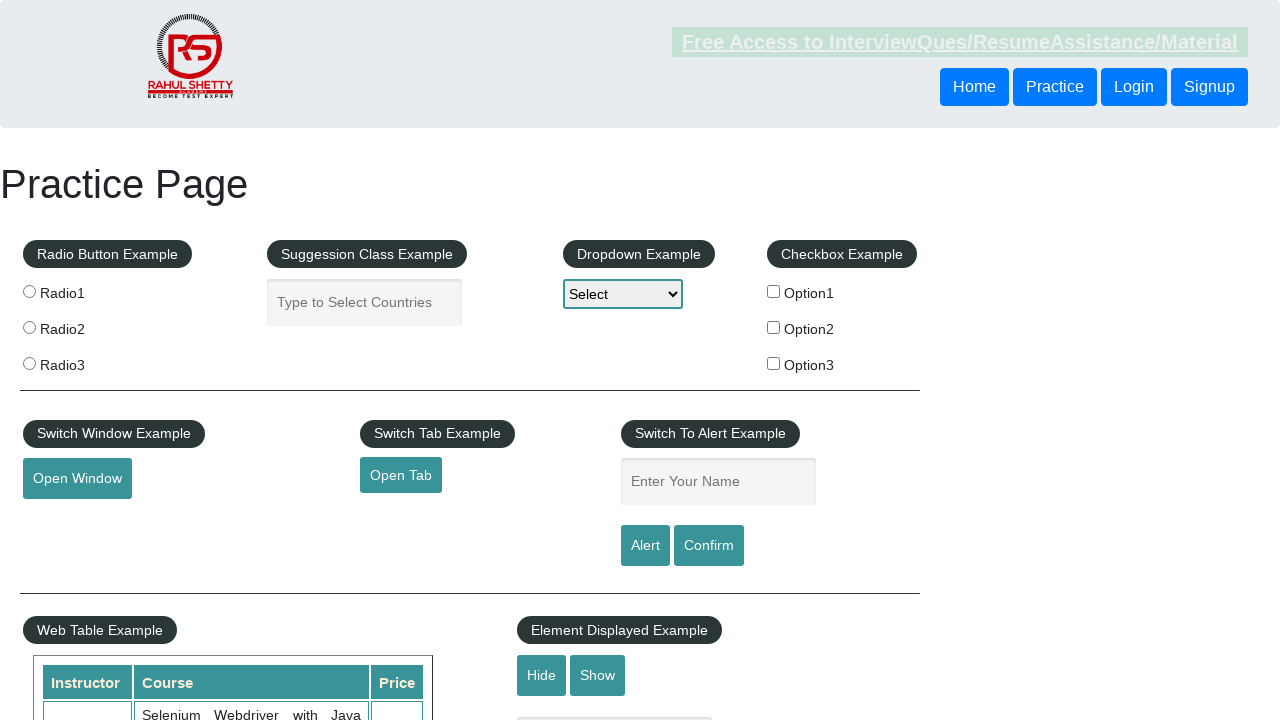

Clicked checkbox with value 'option2' at (774, 327) on xpath=//input[@type='checkbox'] >> nth=1
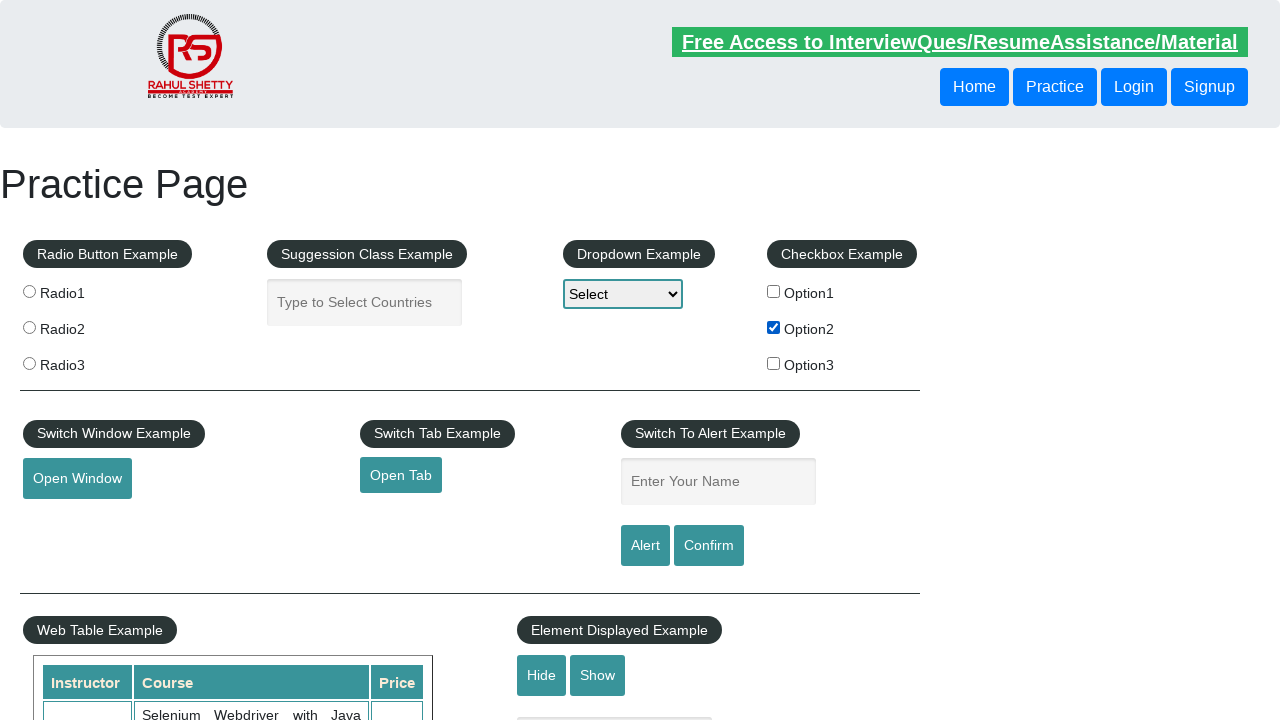

Located all radio buttons on the page
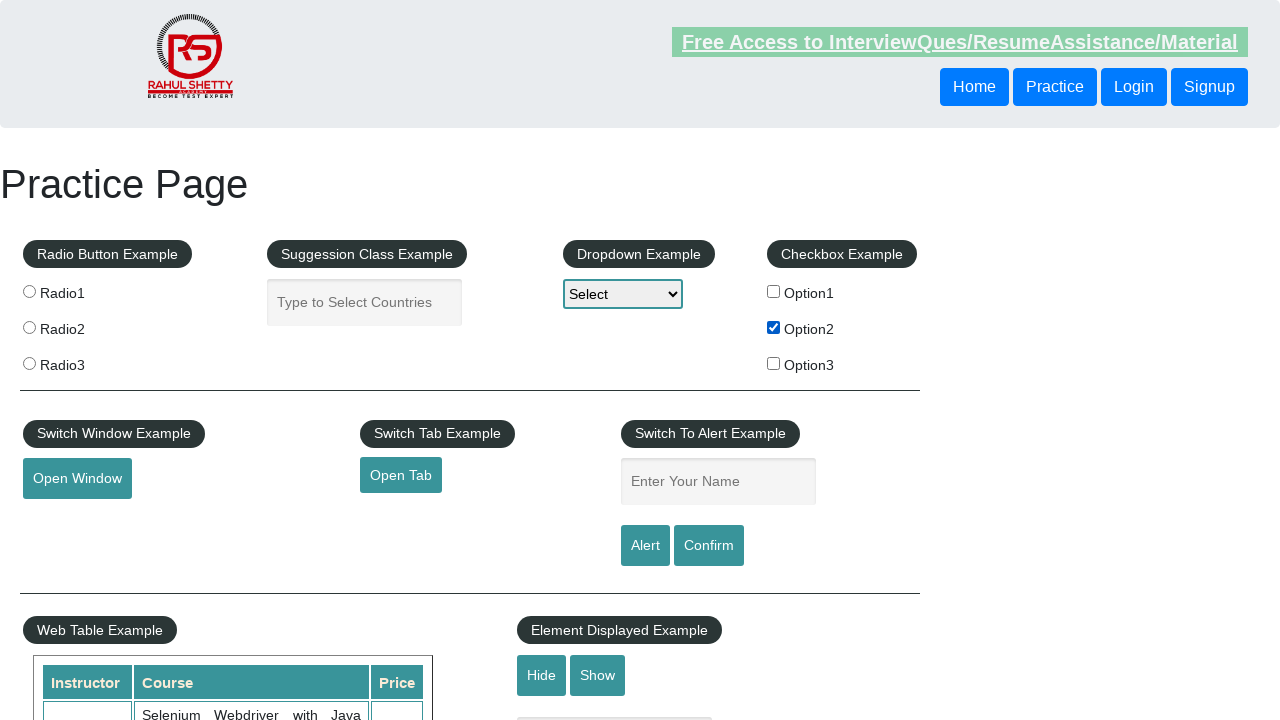

Clicked the third radio button at (29, 363) on .radioButton >> nth=2
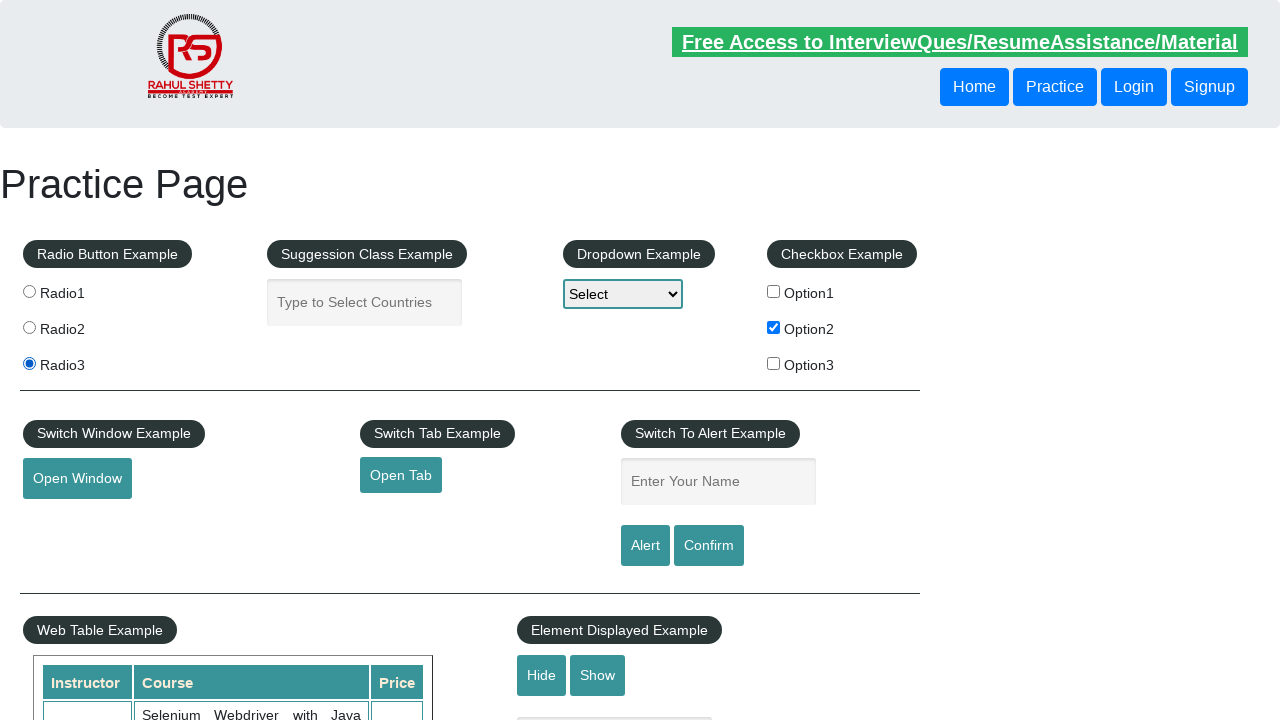

Verified that the text field is displayed
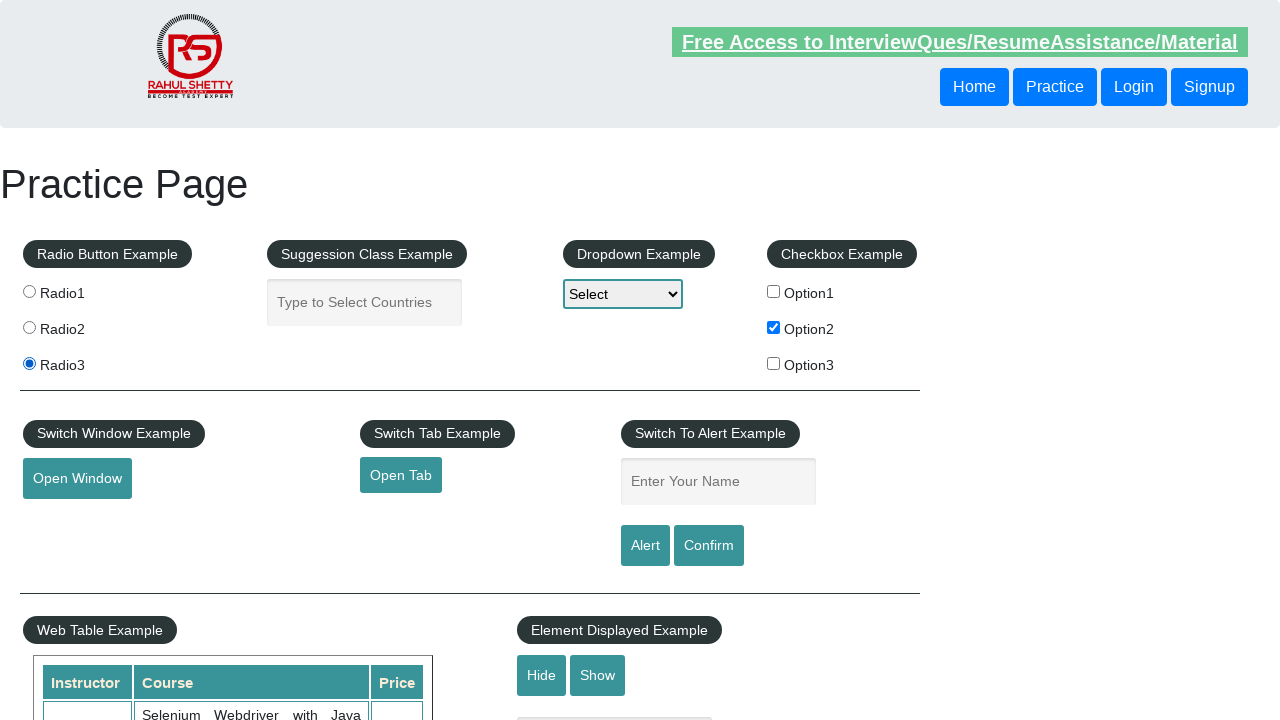

Clicked the hide textbox button at (542, 675) on #hide-textbox
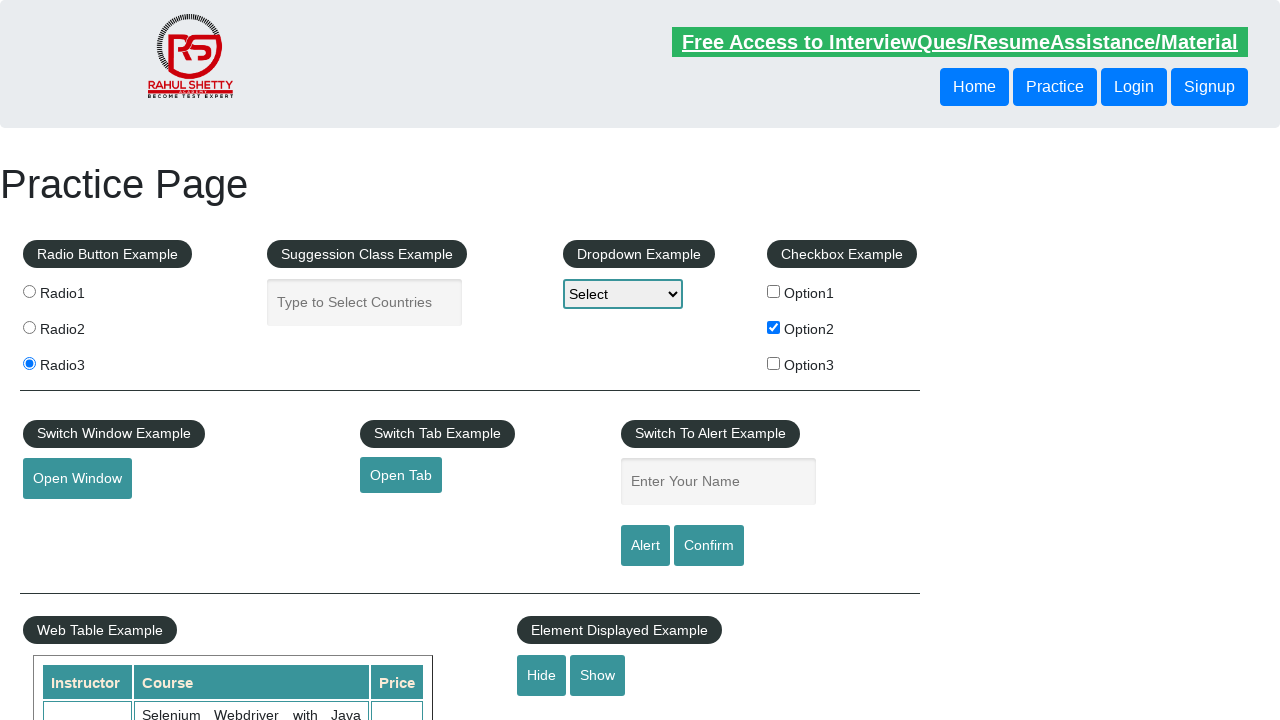

Verified that the text field is now hidden
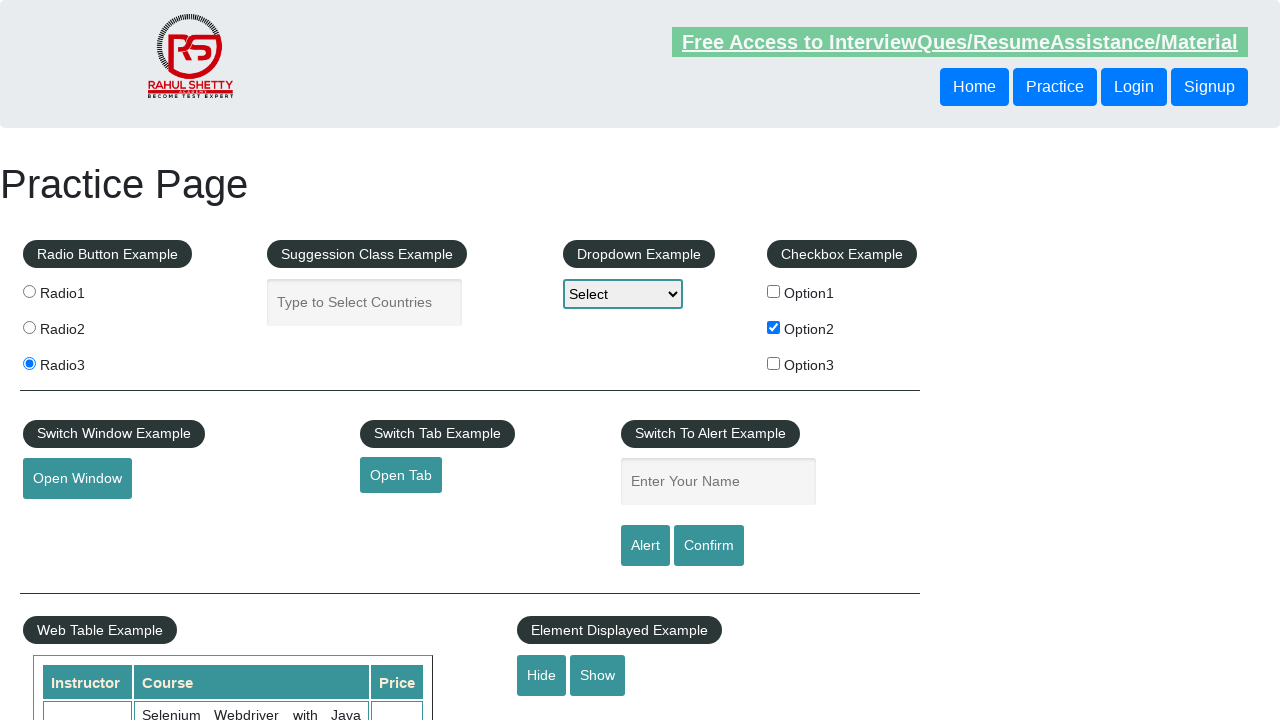

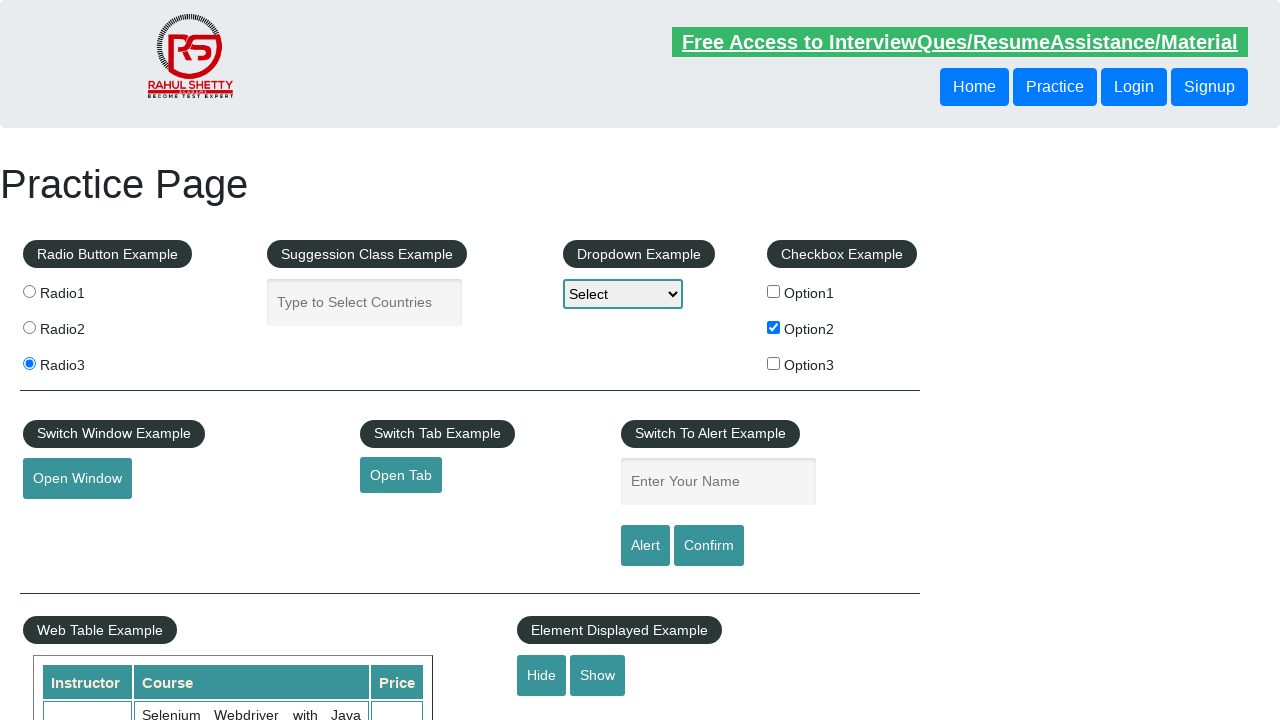